Tests GitHub search functionality by clicking the search icon, entering a search query "testing", and submitting the search form.

Starting URL: https://github.com/

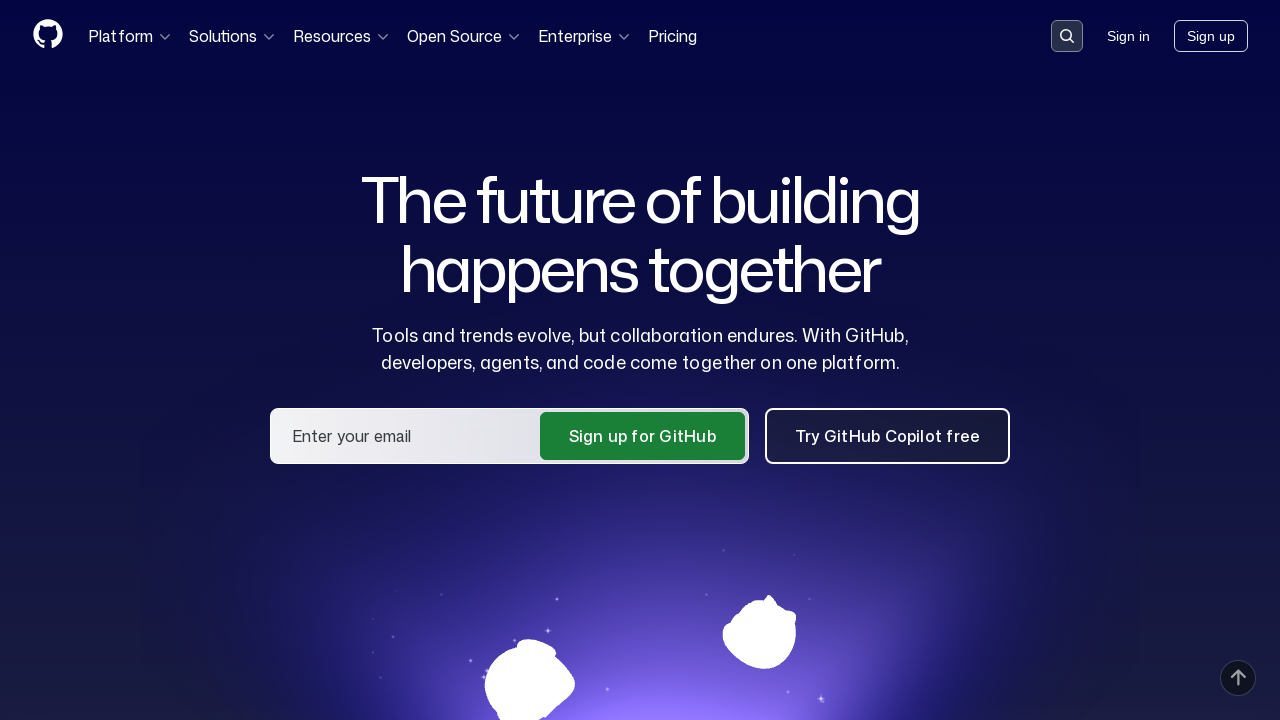

Clicked the search icon on GitHub at (1067, 36) on .mr-2 > .octicon
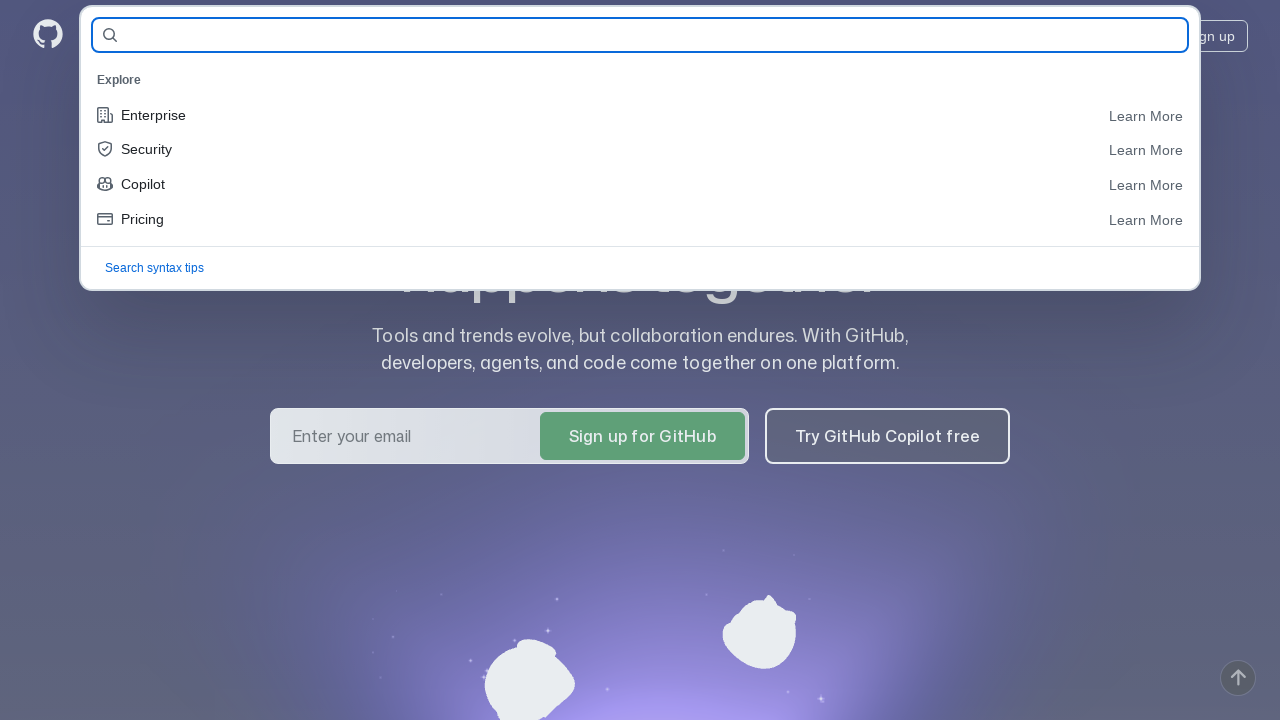

Clicked on the search input field at (656, 36) on #query-builder-test
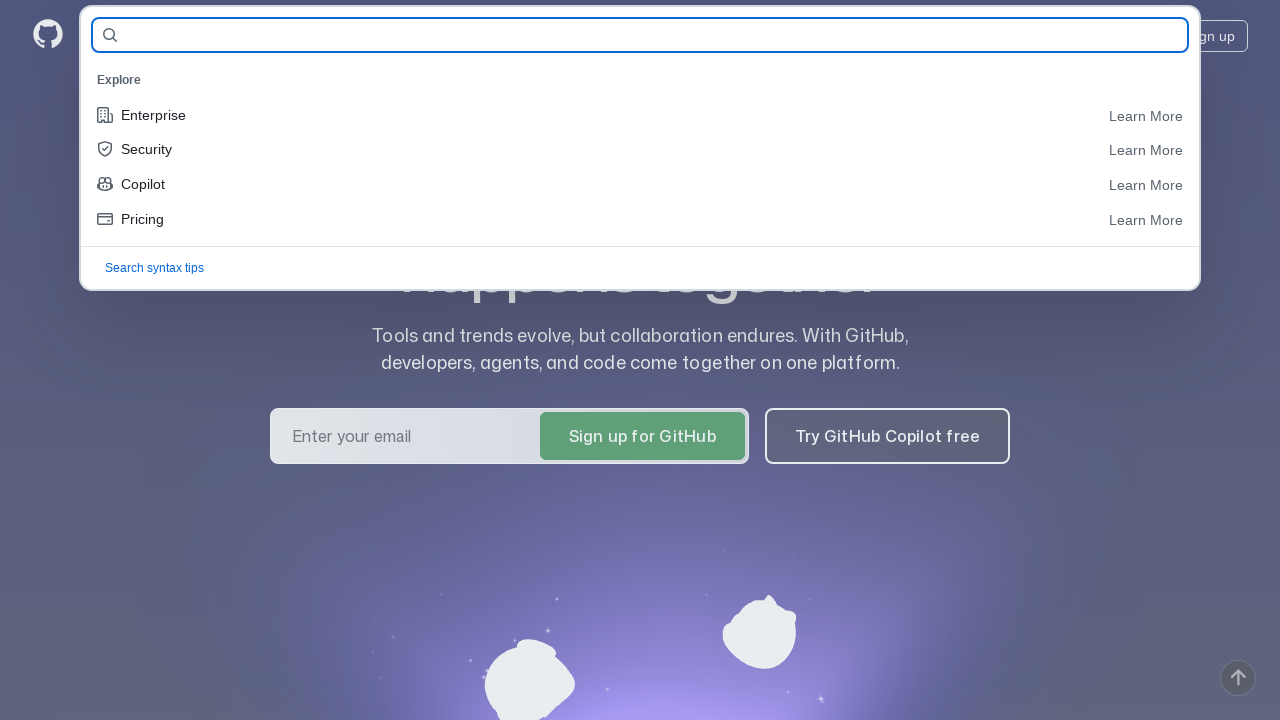

Entered 'testing' into the search field on #query-builder-test
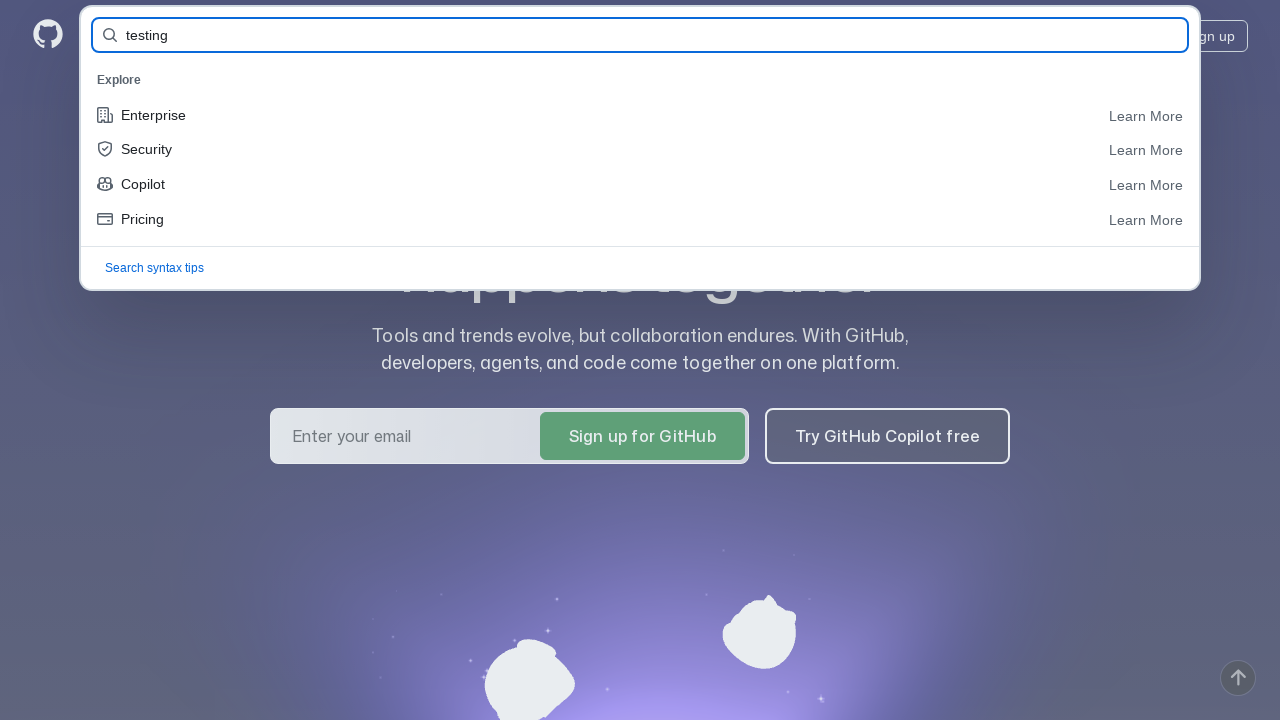

Pressed Enter to submit the search form on #query-builder-test
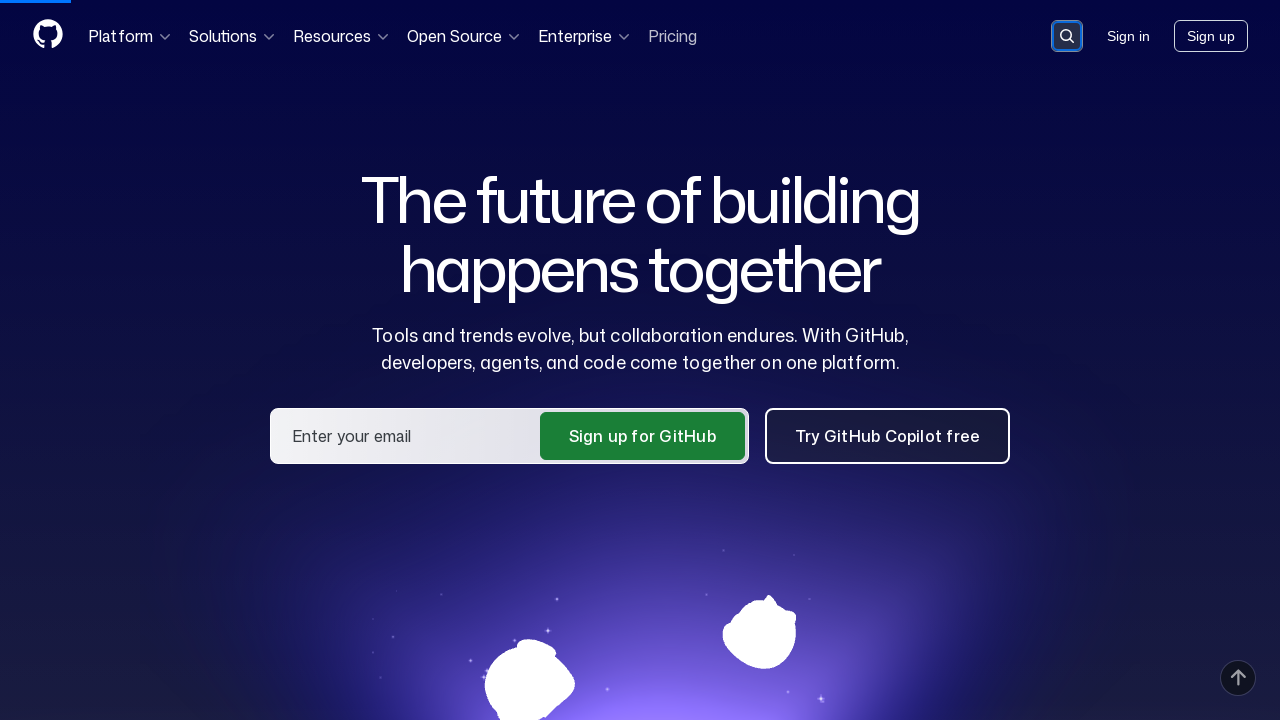

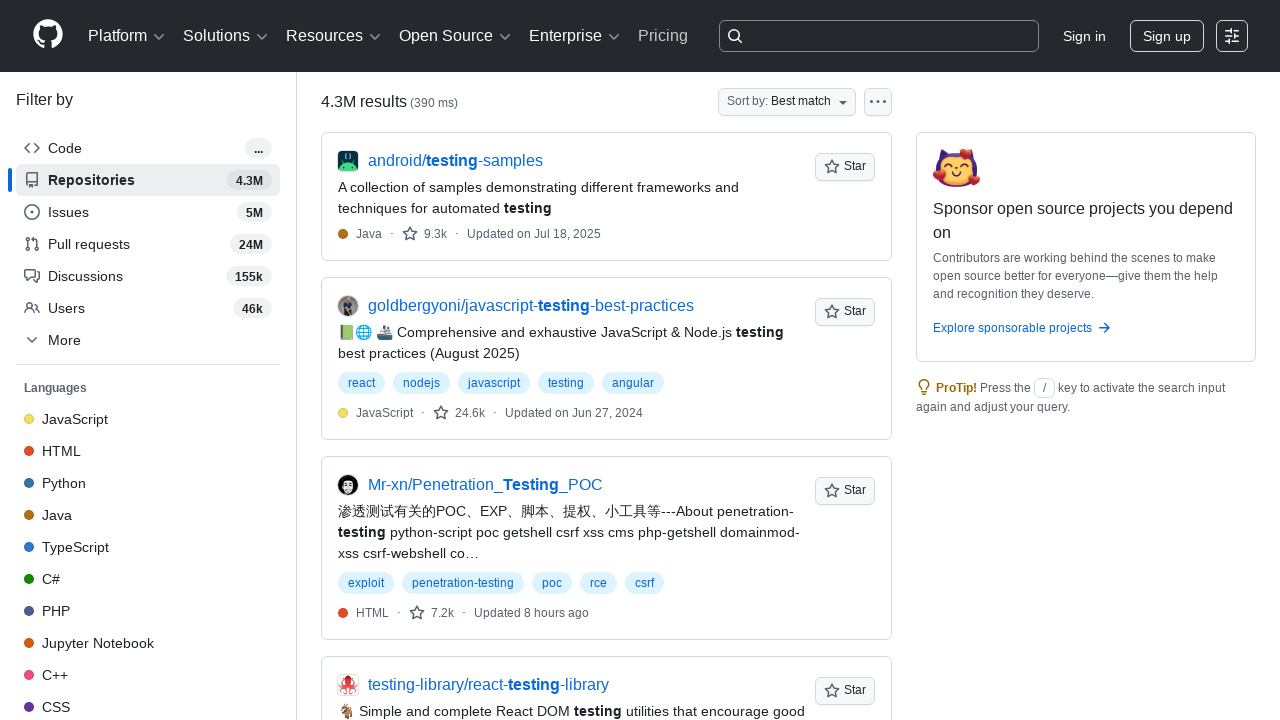